Tests jQuery UI custom dropdown by clicking to open the speed dropdown menu and waiting for options to load

Starting URL: https://jqueryui.com/resources/demos/selectmenu/default.html

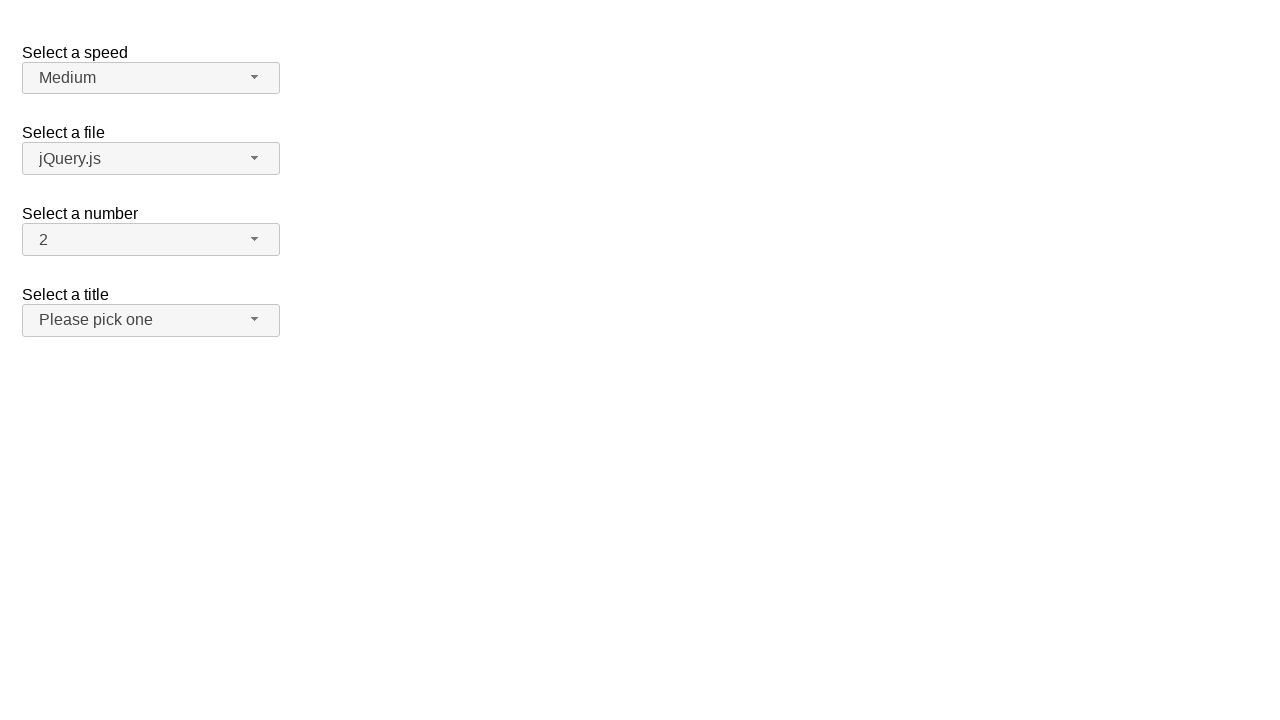

Clicked speed dropdown button to expand menu at (151, 78) on span#speed-button
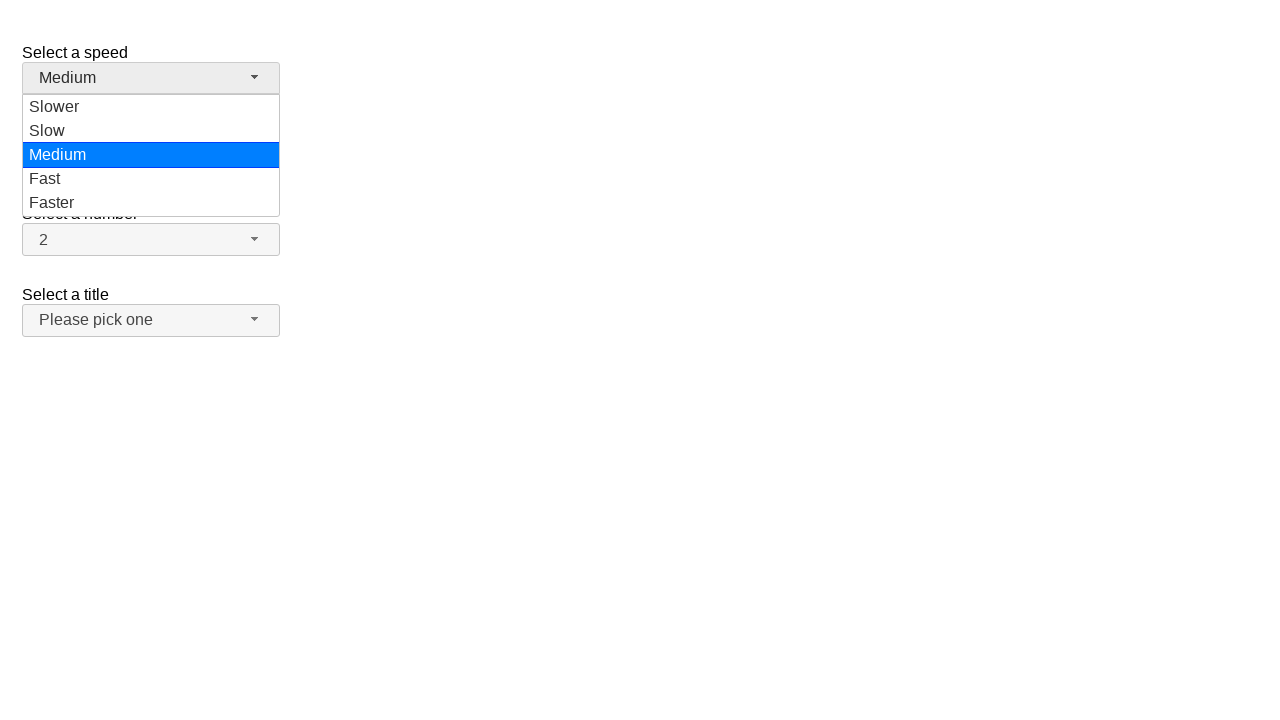

Speed dropdown options loaded and became visible
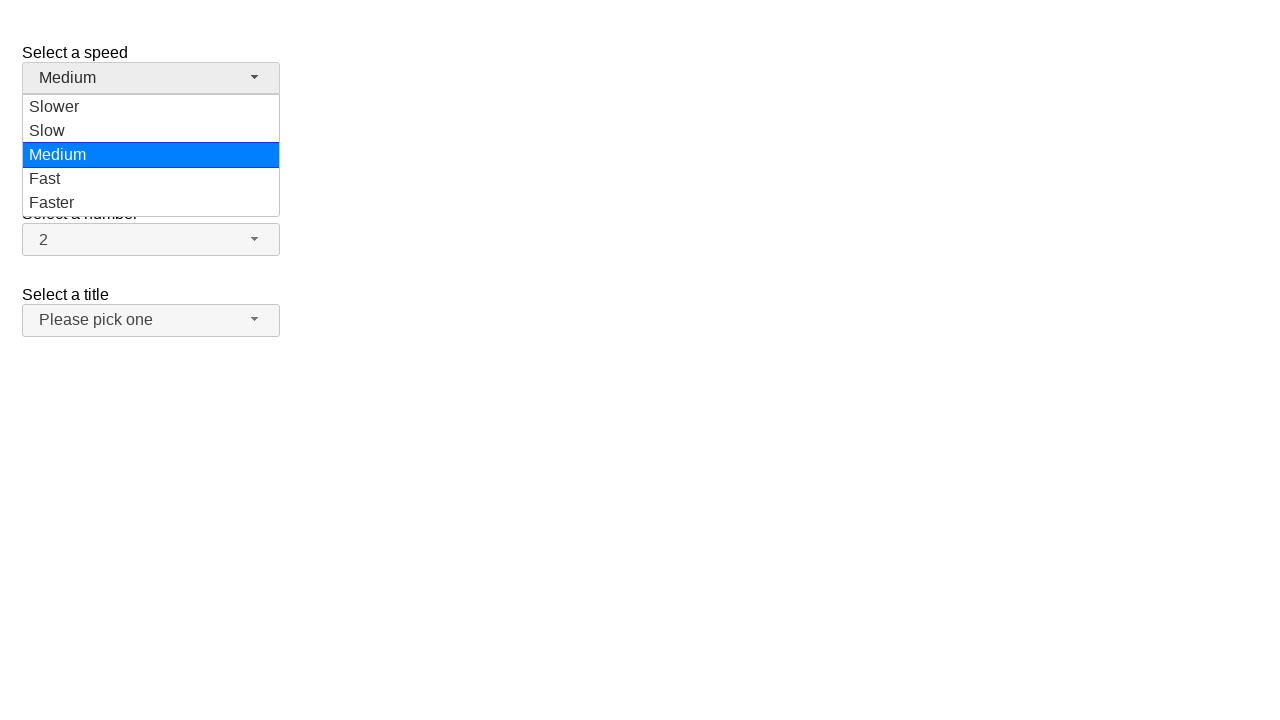

Selected 'Medium' option from speed dropdown menu at (151, 155) on ul#speed-menu li:has-text('Medium')
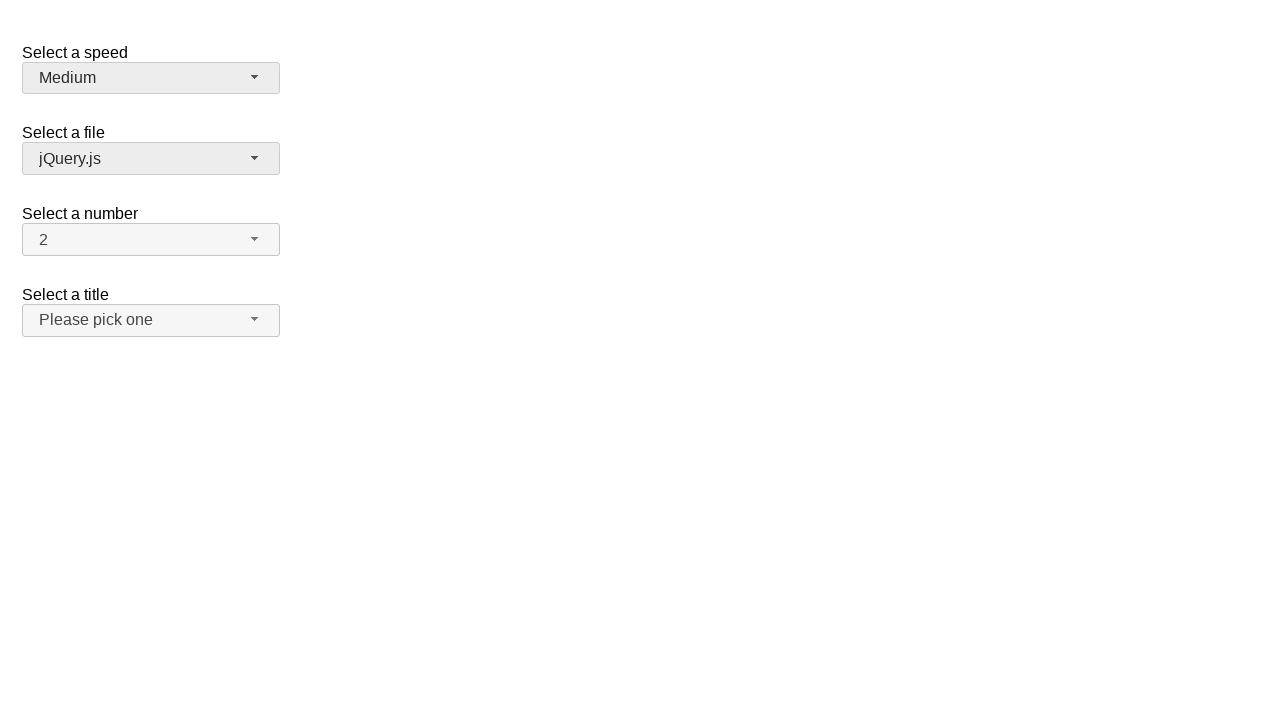

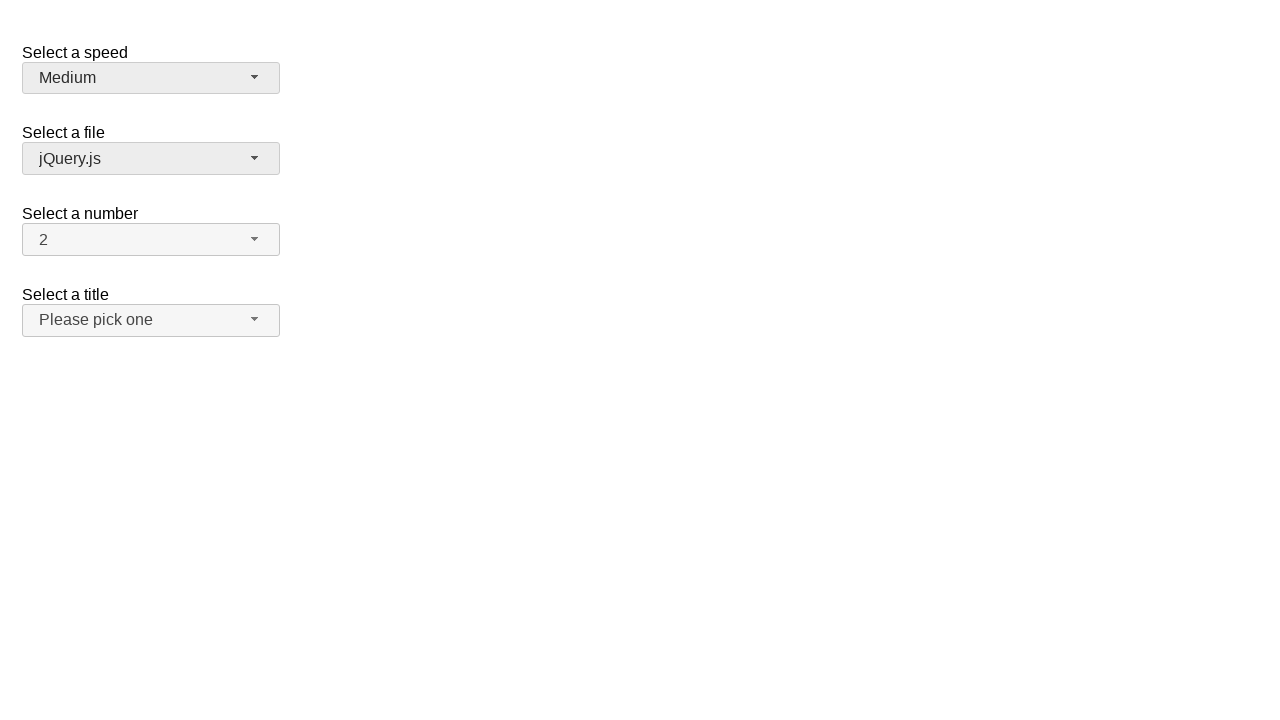